Tests handling of JavaScript prompt dialogs by clicking a button that triggers a prompt and entering text

Starting URL: https://practice.cydeo.com/javascript_alerts

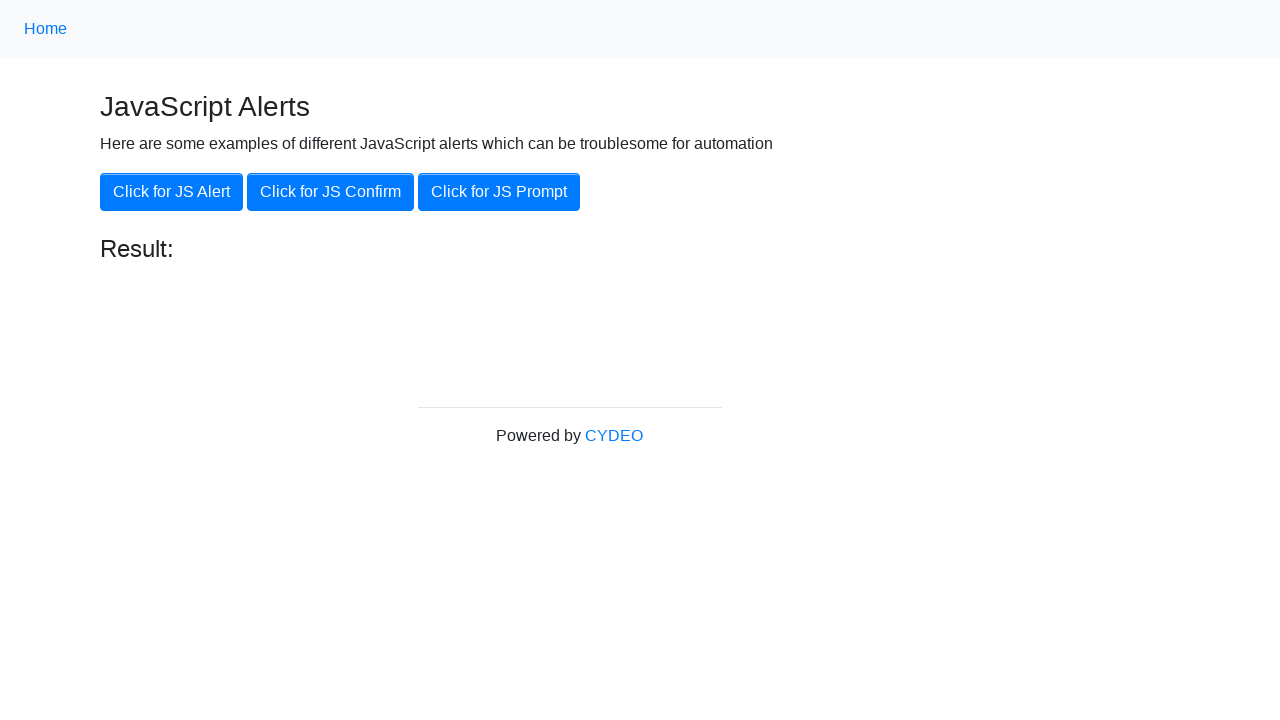

Set up dialog handler to accept prompt with text 'Hello CYDEO'
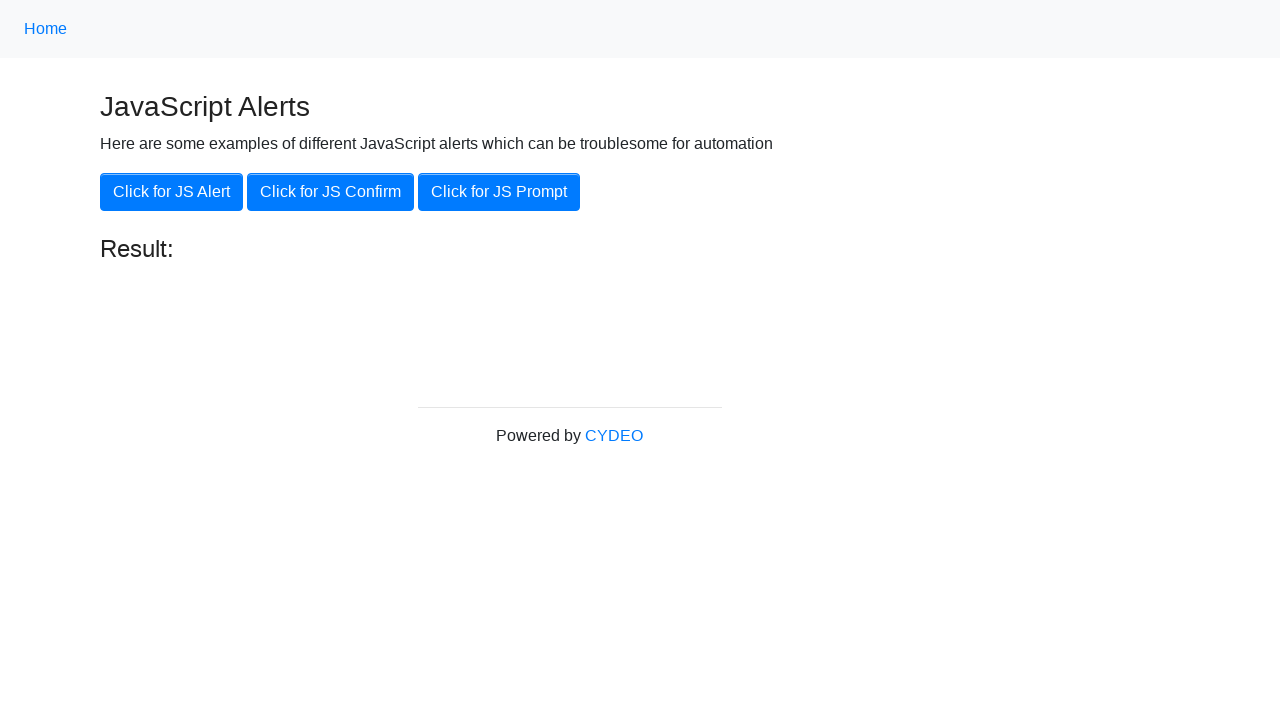

Clicked button to trigger JavaScript prompt dialog at (499, 192) on xpath=//button[@onclick='jsPrompt()']
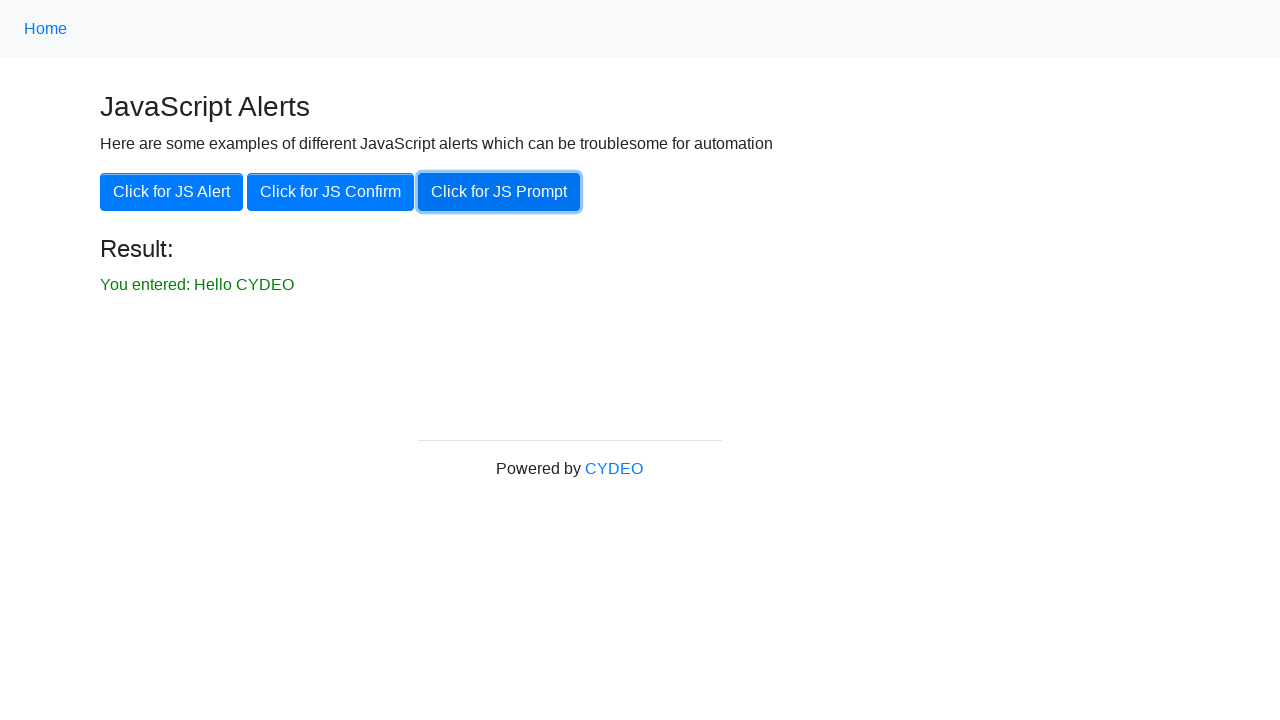

Verified that prompt text 'You entered: Hello CYDEO' is displayed
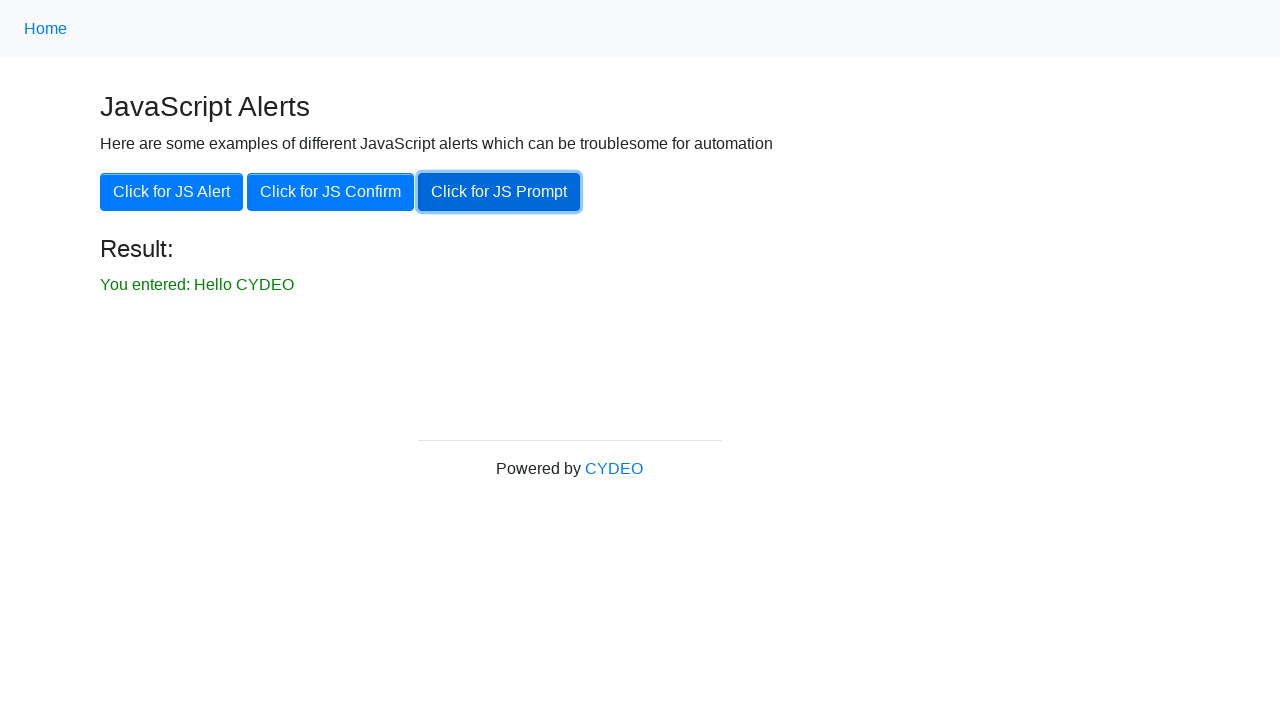

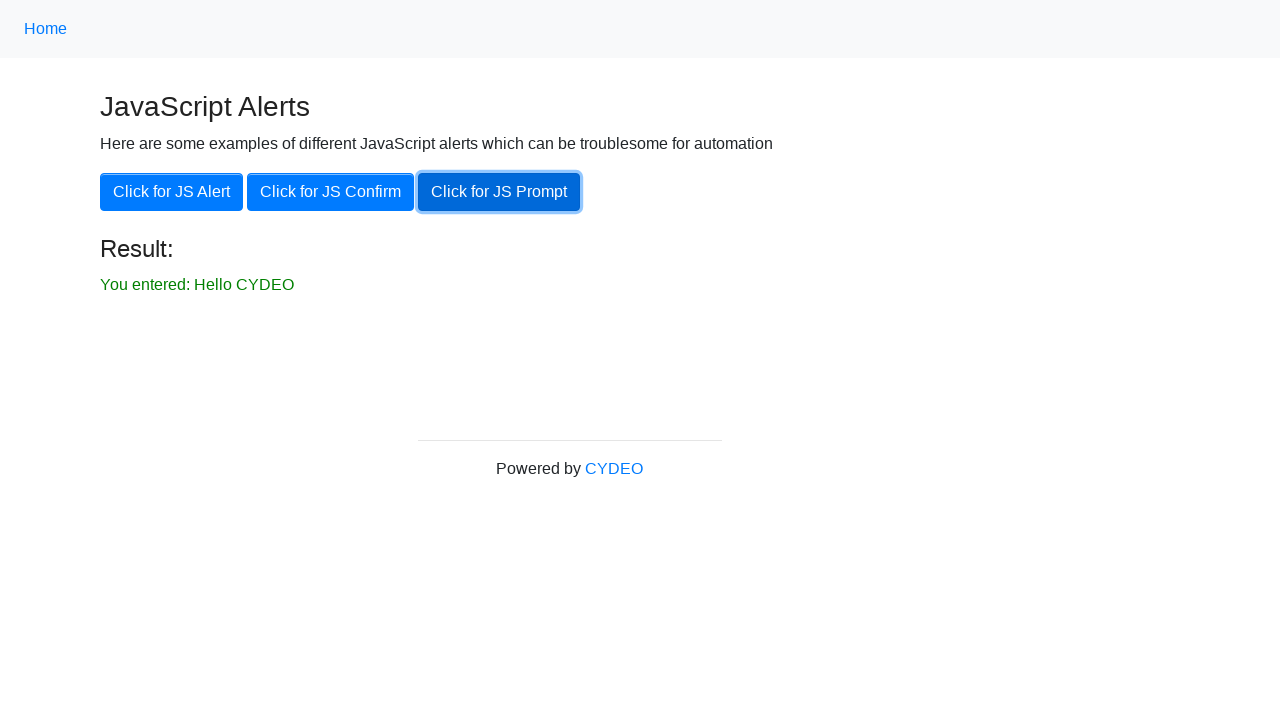